Navigates to Banco Caribe website, clicks on the exchange rates button to reveal rates, and verifies that the USD exchange rate information is displayed.

Starting URL: https://www.bancocaribe.com.do/

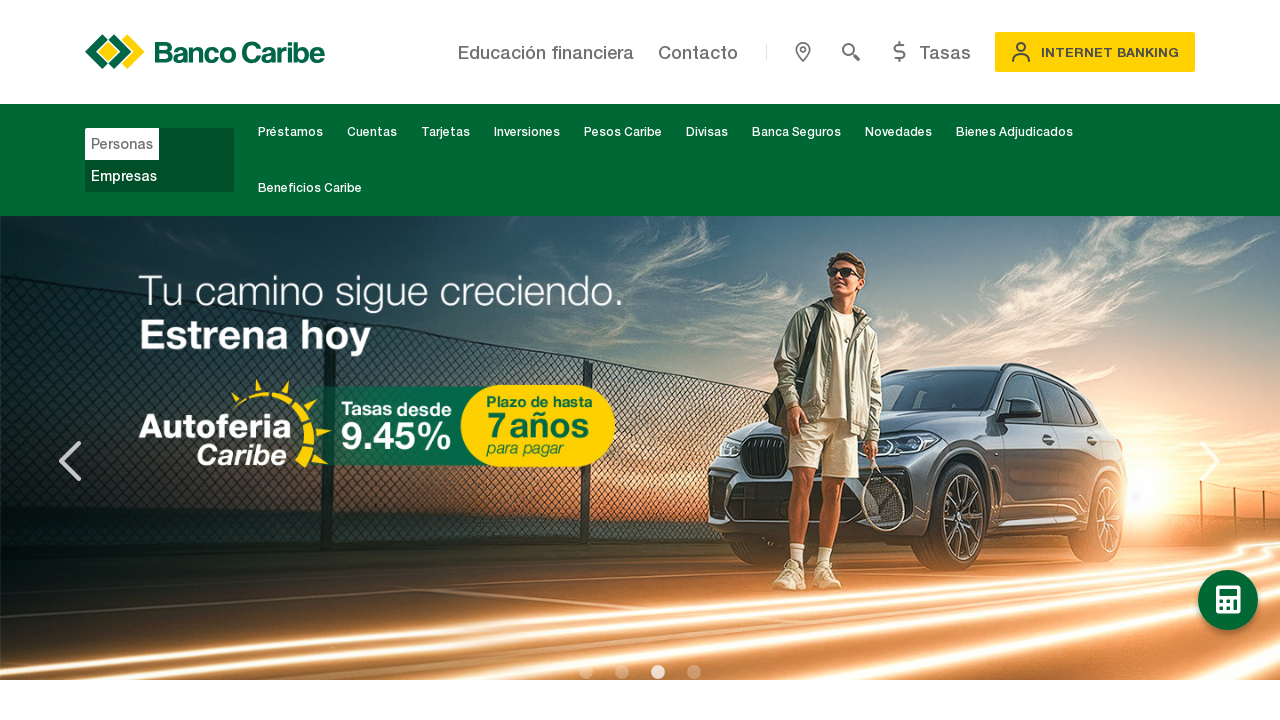

Clicked on the exchange rates button to reveal rates at (929, 52) on #exchange-rates-button
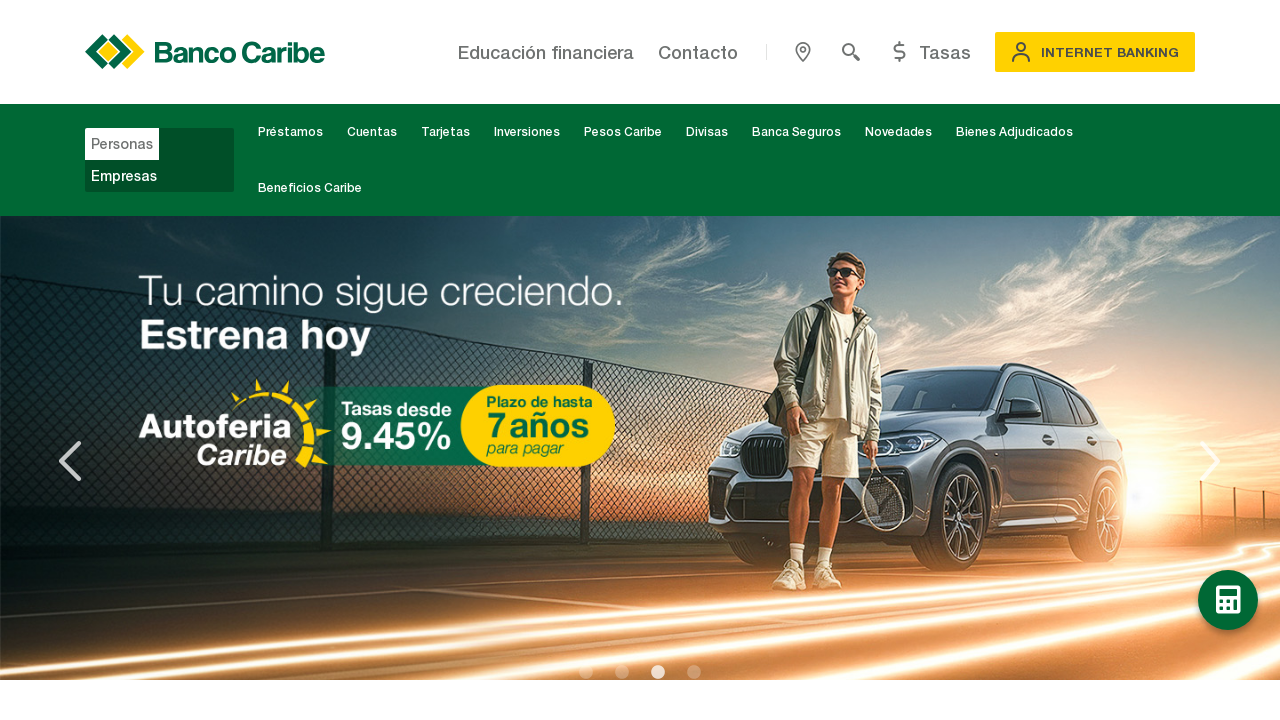

USD buy exchange rate information loaded
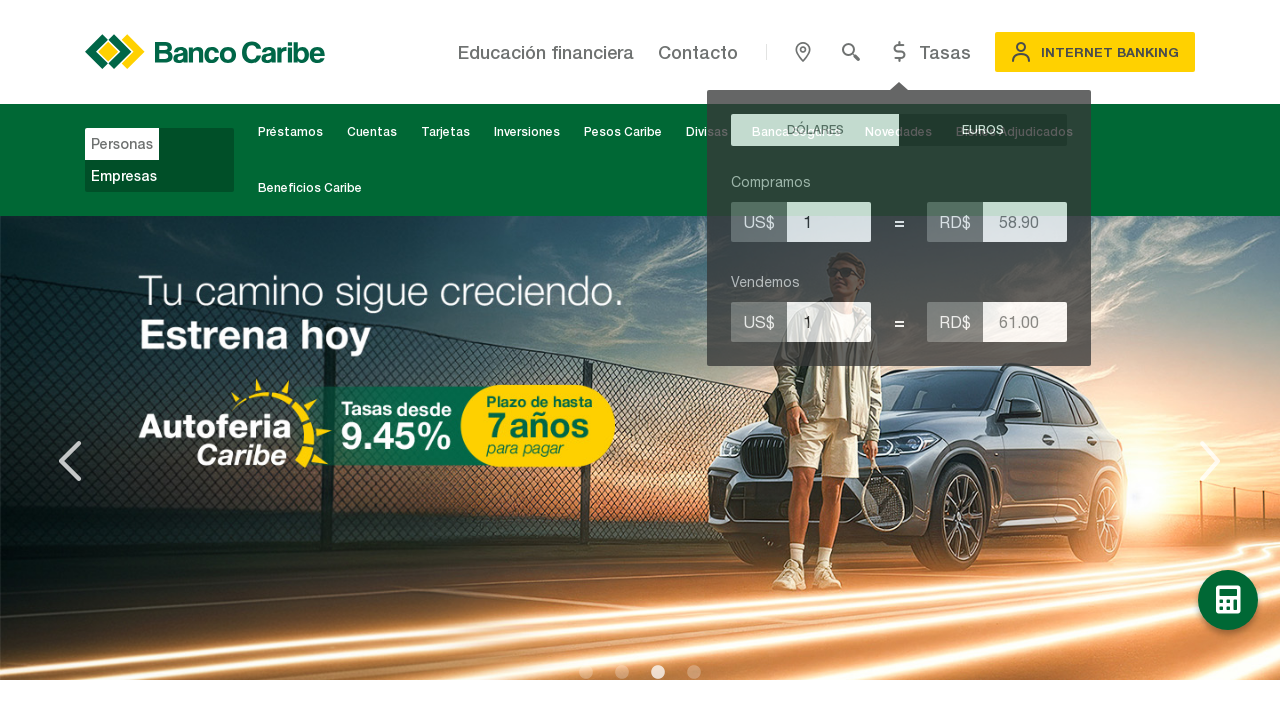

USD sell exchange rate information loaded and verified
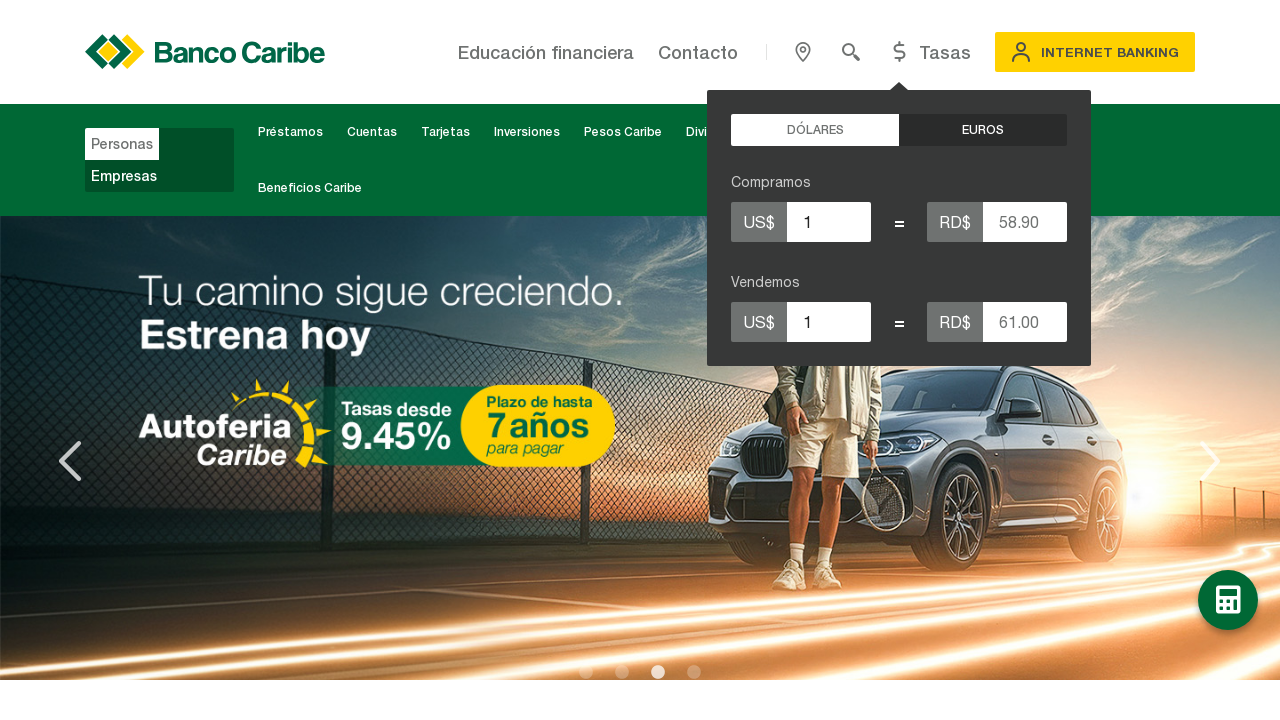

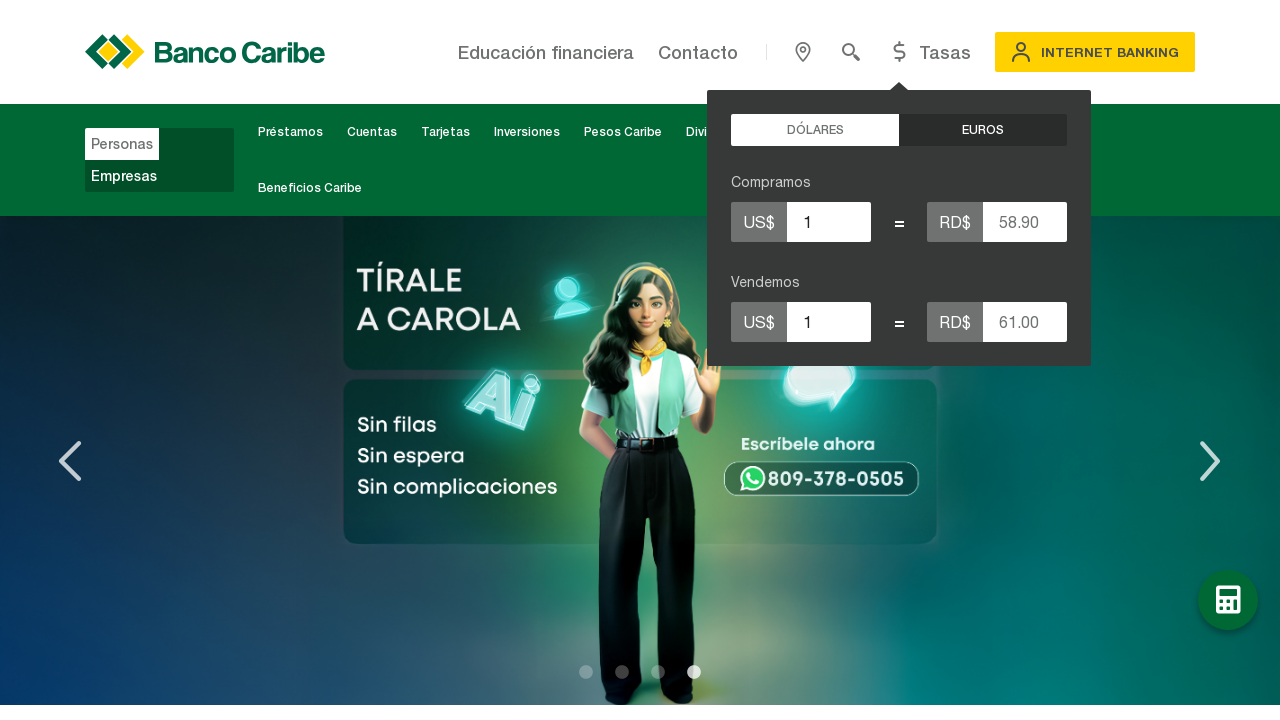